Navigates to a page, clicks on a partial link text, then fills out a form with personal information and submits it

Starting URL: http://suninjuly.github.io/find_link_text

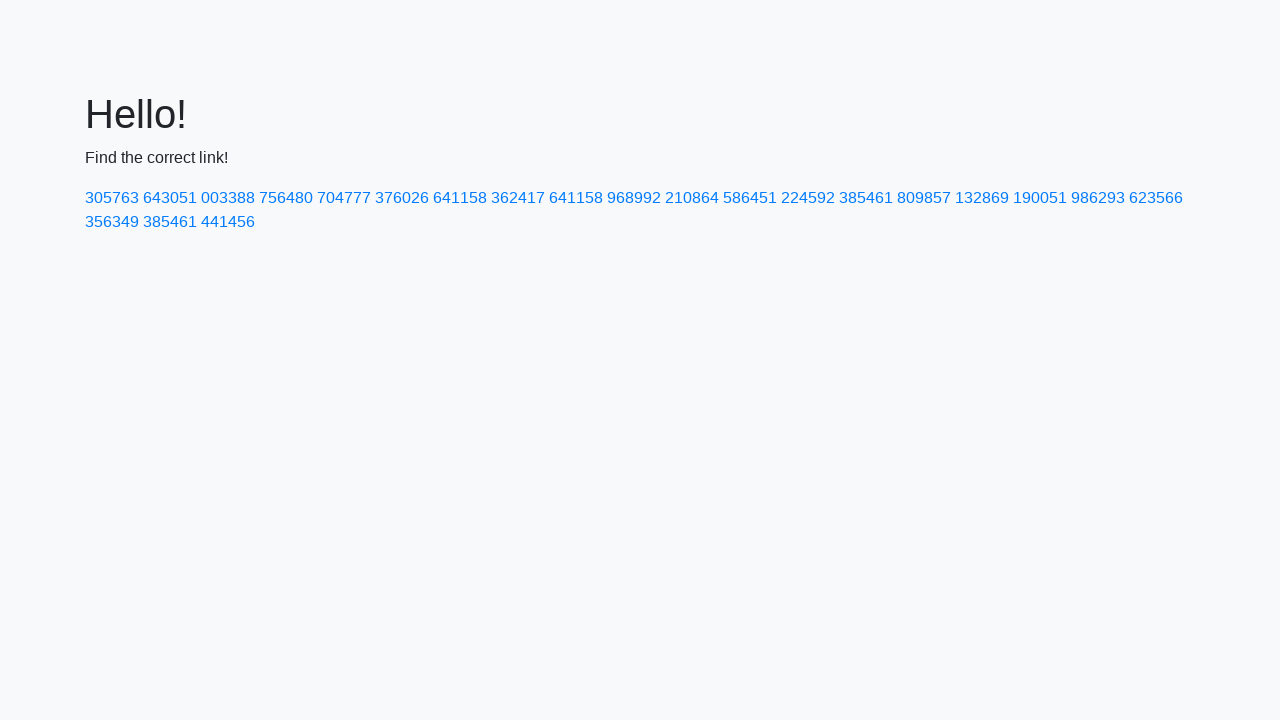

Navigated to gym application home page
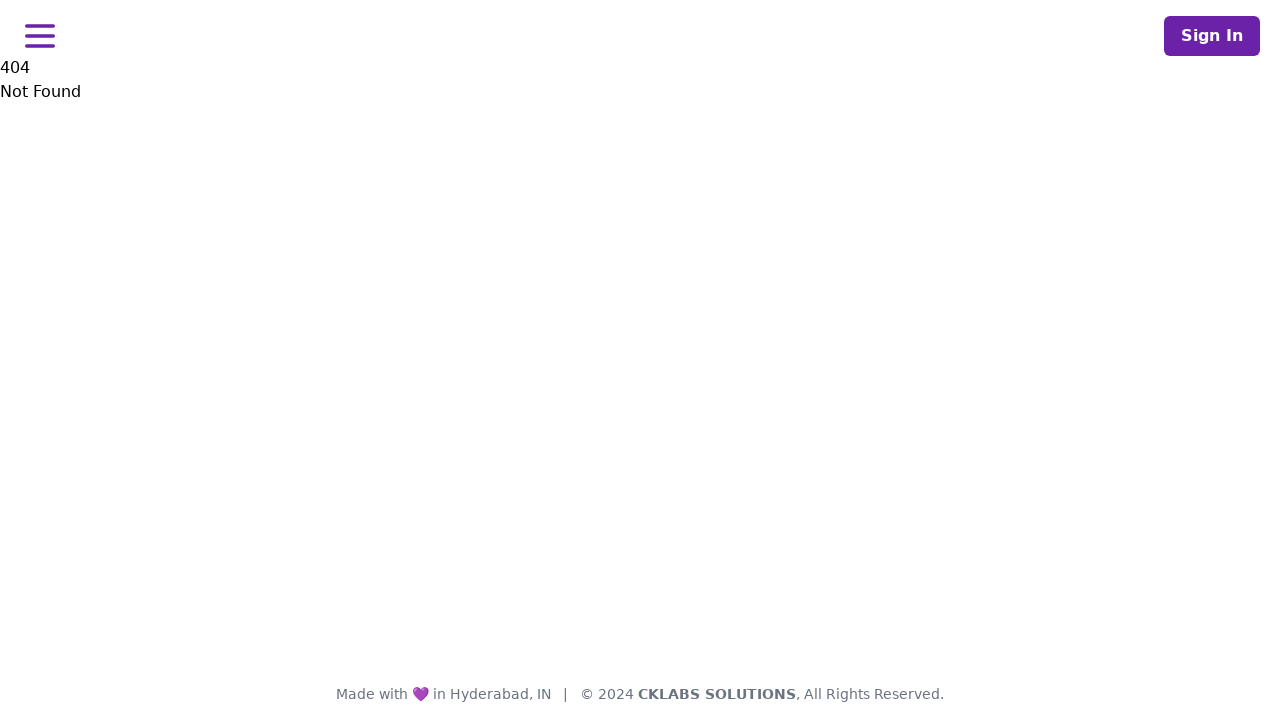

Entered invalid age value '2' in age field
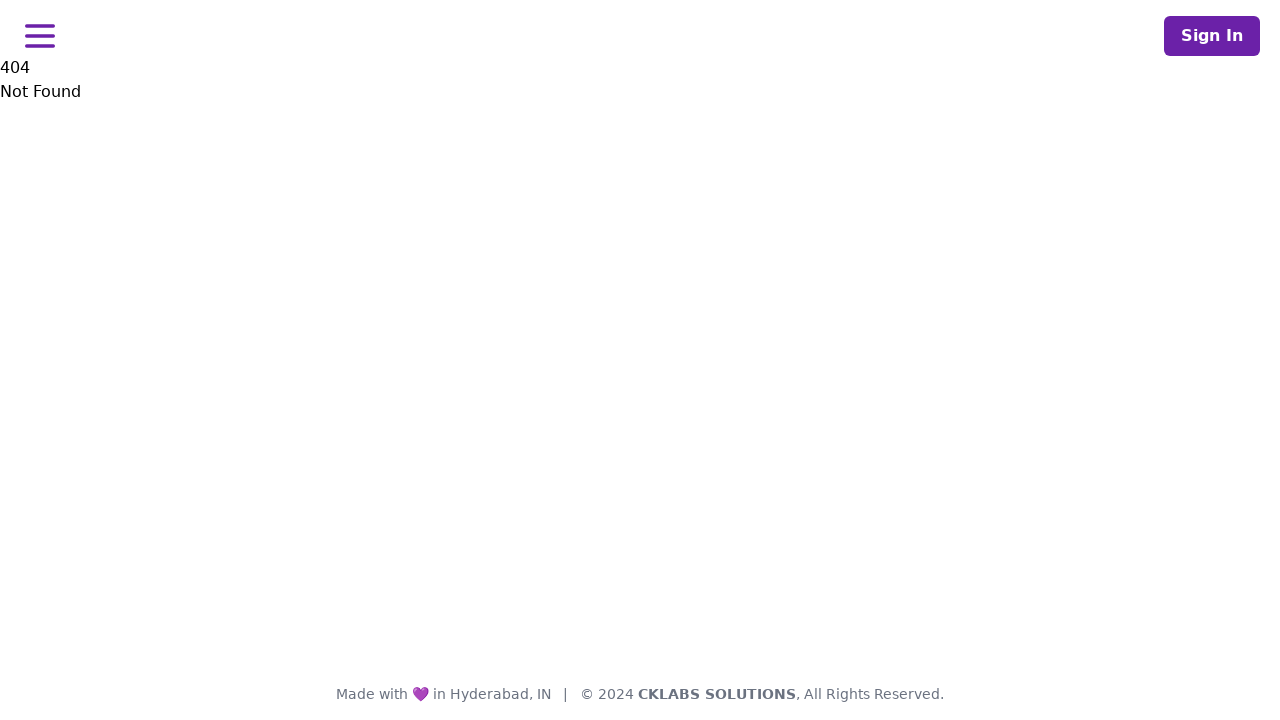

Clicked calculate button to trigger age validation
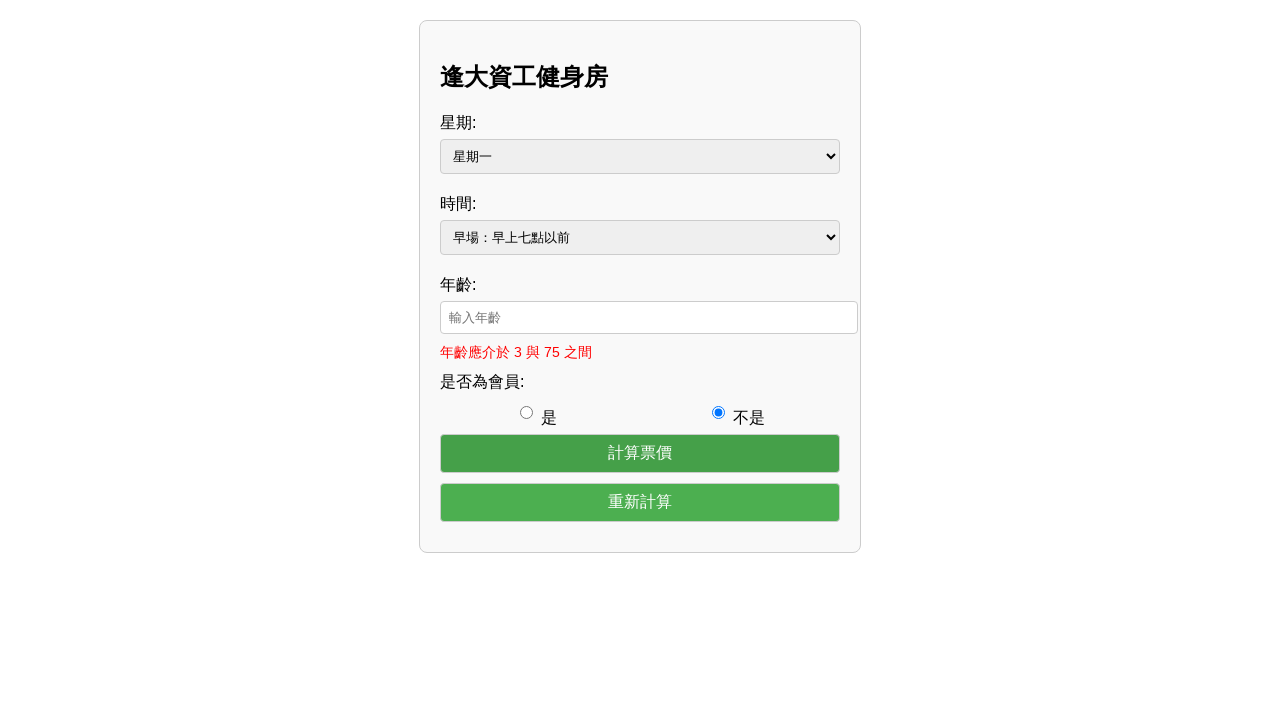

Located age error message element
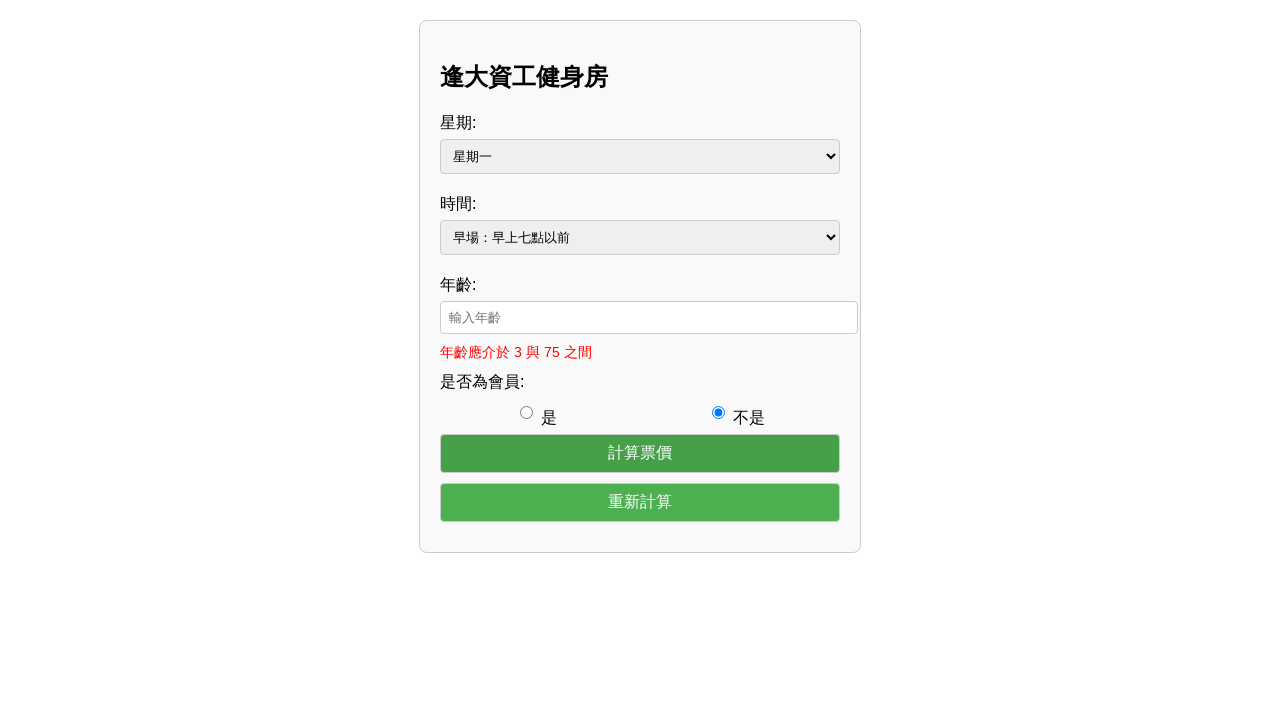

Verified age error message is visible
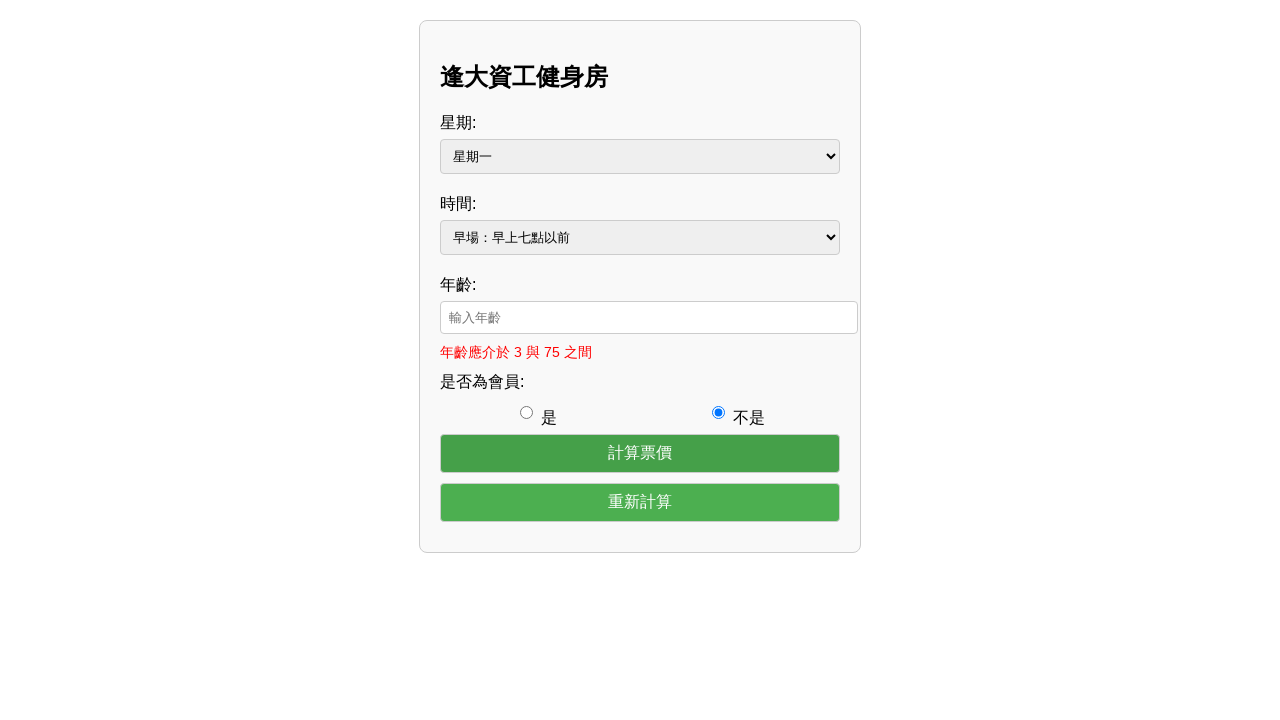

Verified error message displays correct text: '年齡應介於 3 與 75 之間'
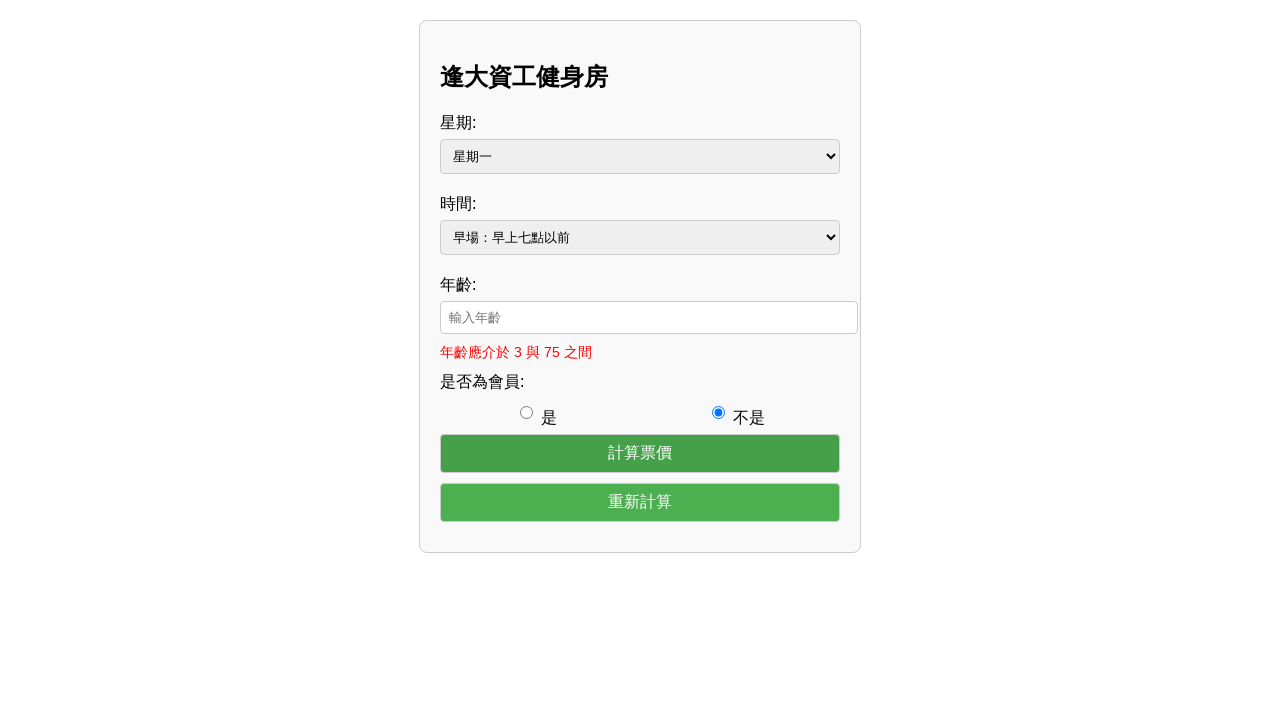

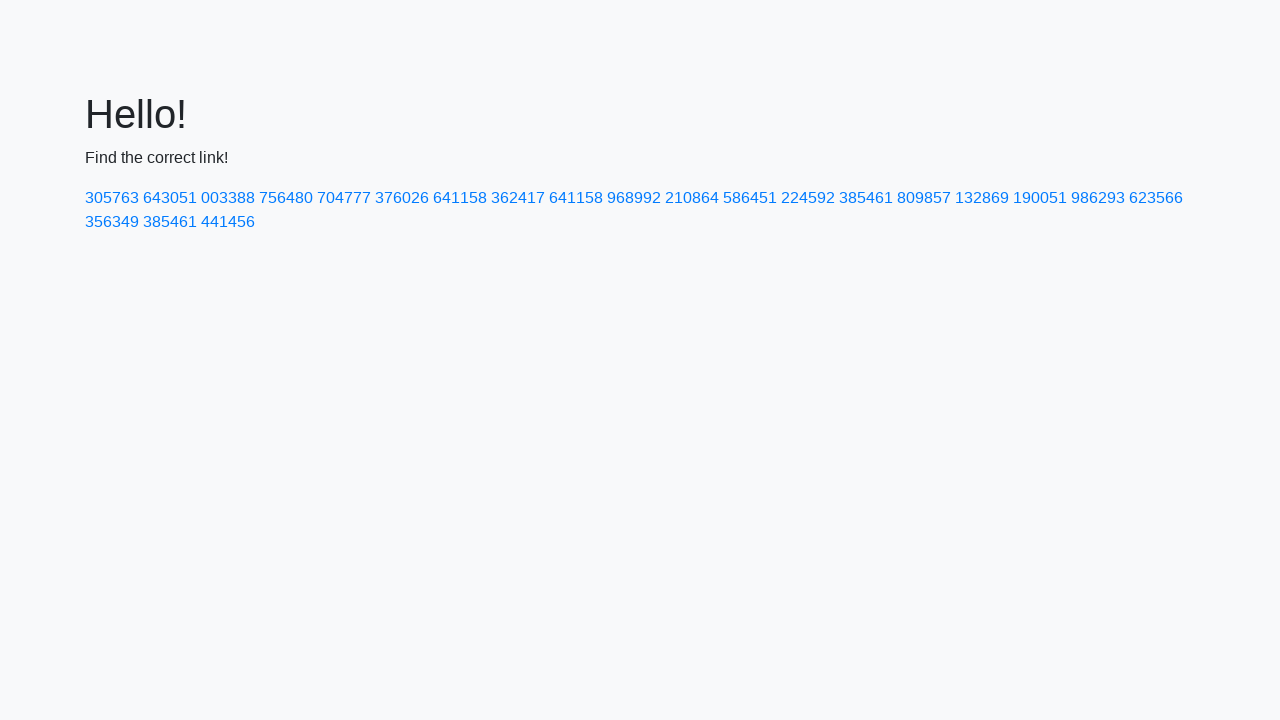